Tests infinite scroll functionality on Biedronka product page by repeatedly clicking the "load more" button until all products are loaded, then verifies products are displayed.

Starting URL: https://zakupy.biedronka.pl/warzywa/

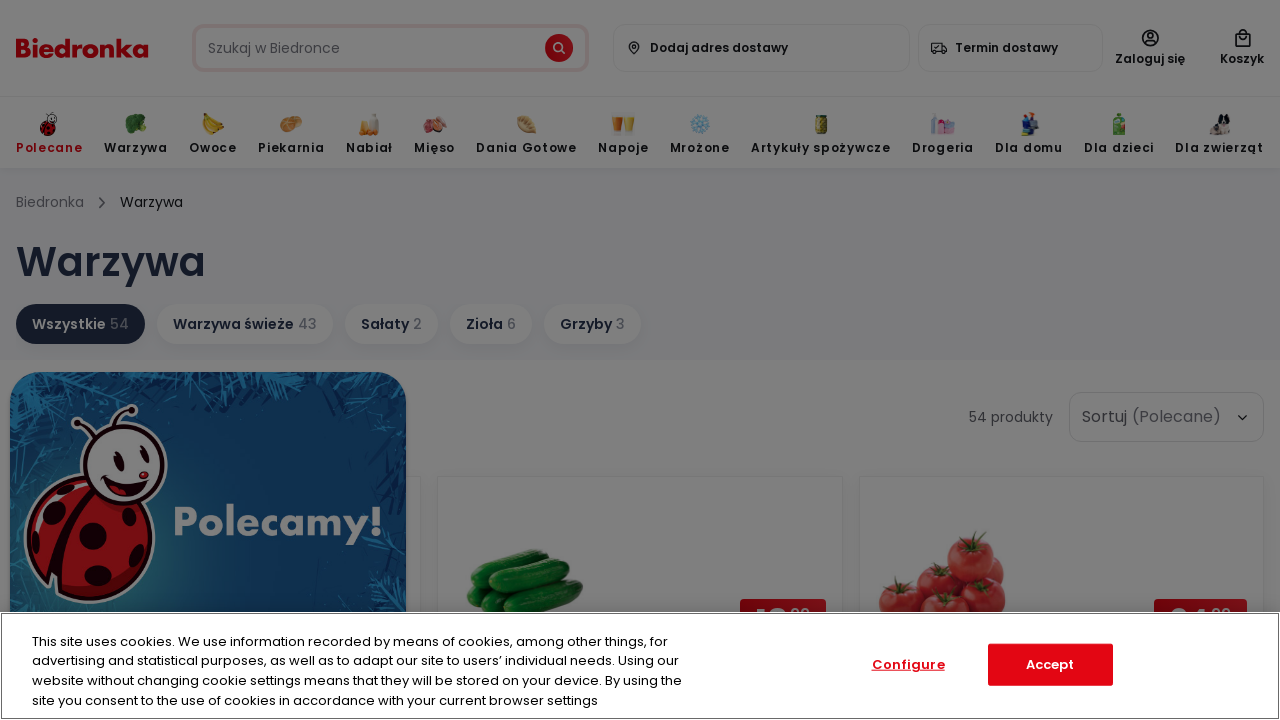

Initial products loaded on Biedronka vegetables page
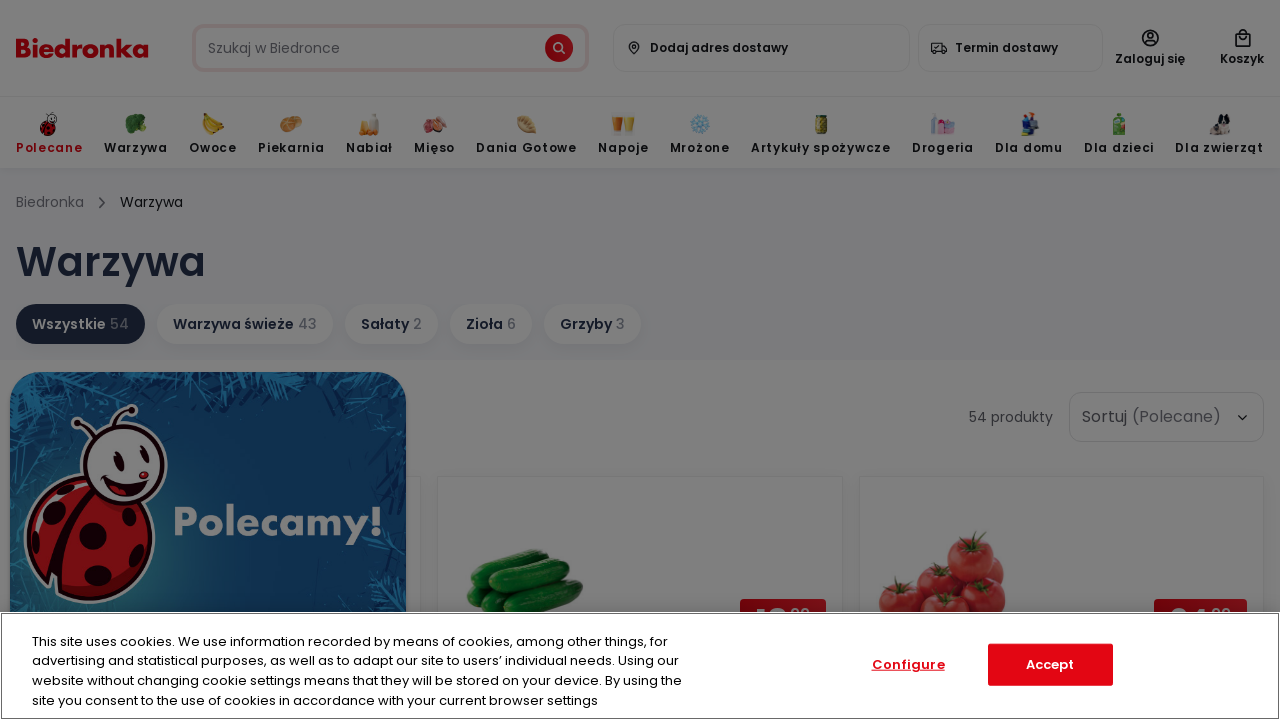

Scrolled load more button into view
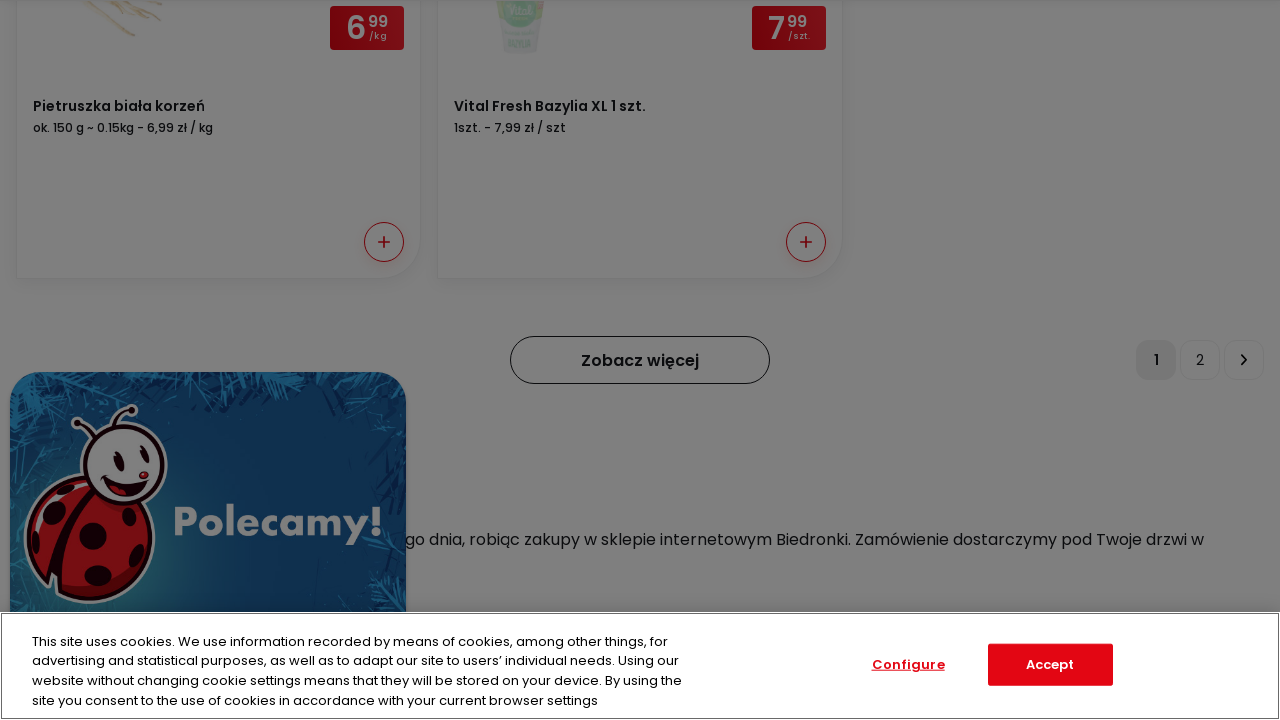

Exception occurred while loading more products at (640, 360) on .infinite-trigger__button
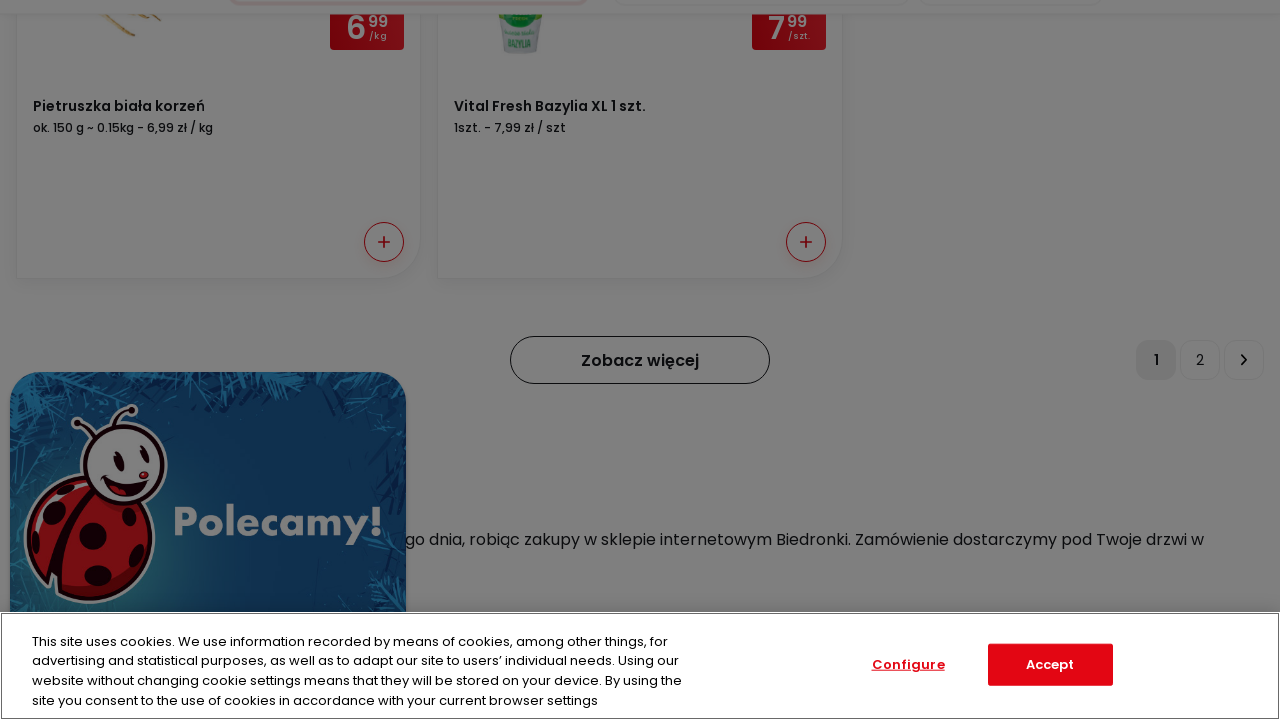

Verified product grid items are displayed
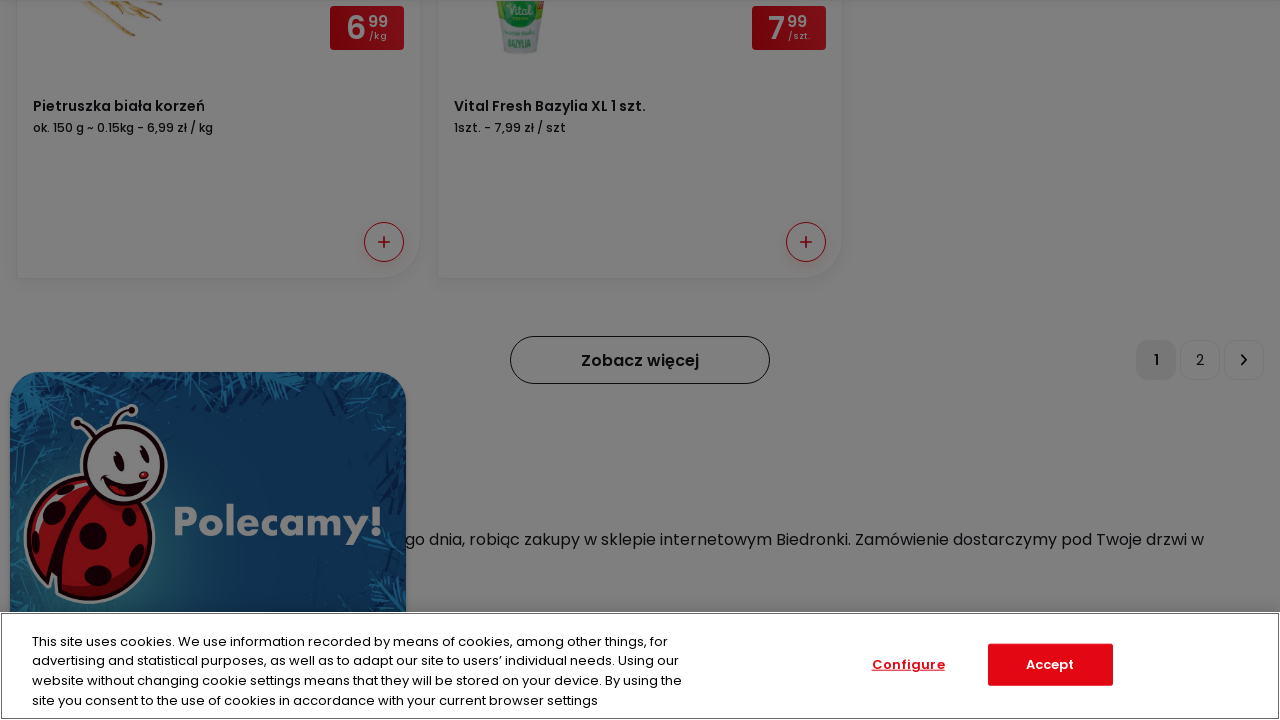

Verified product tile names are displayed
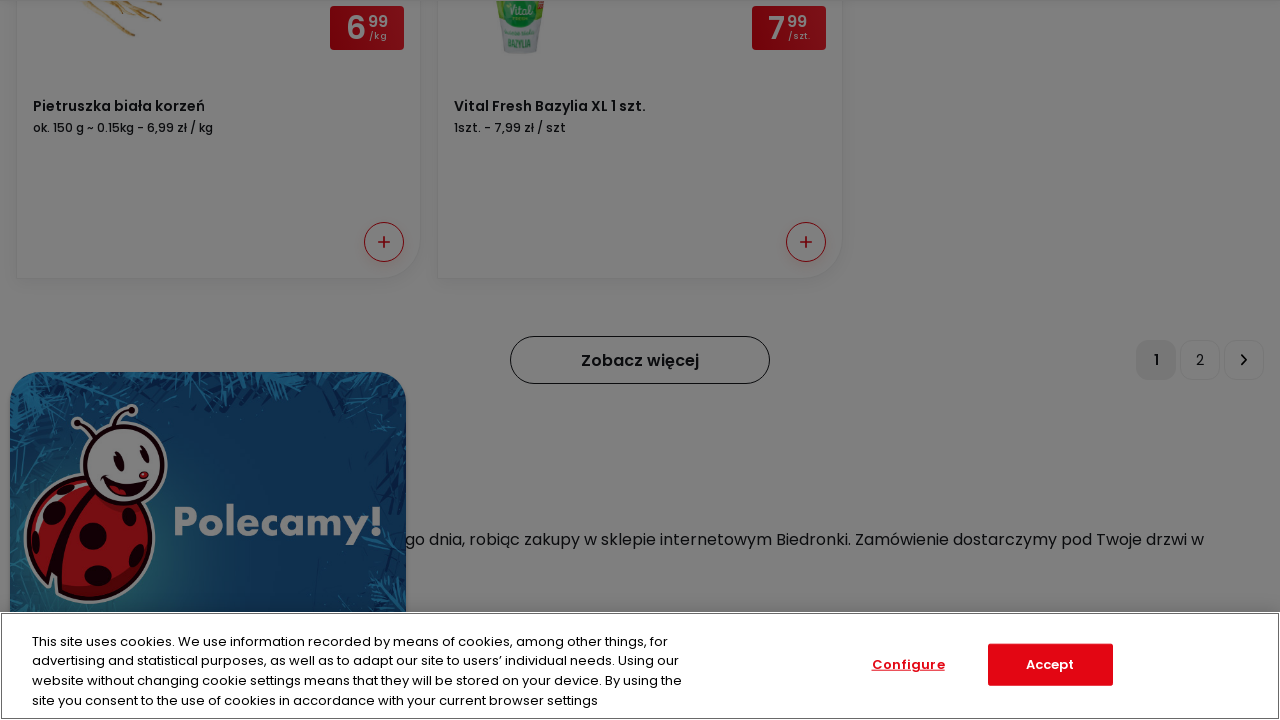

Verified product prices are displayed
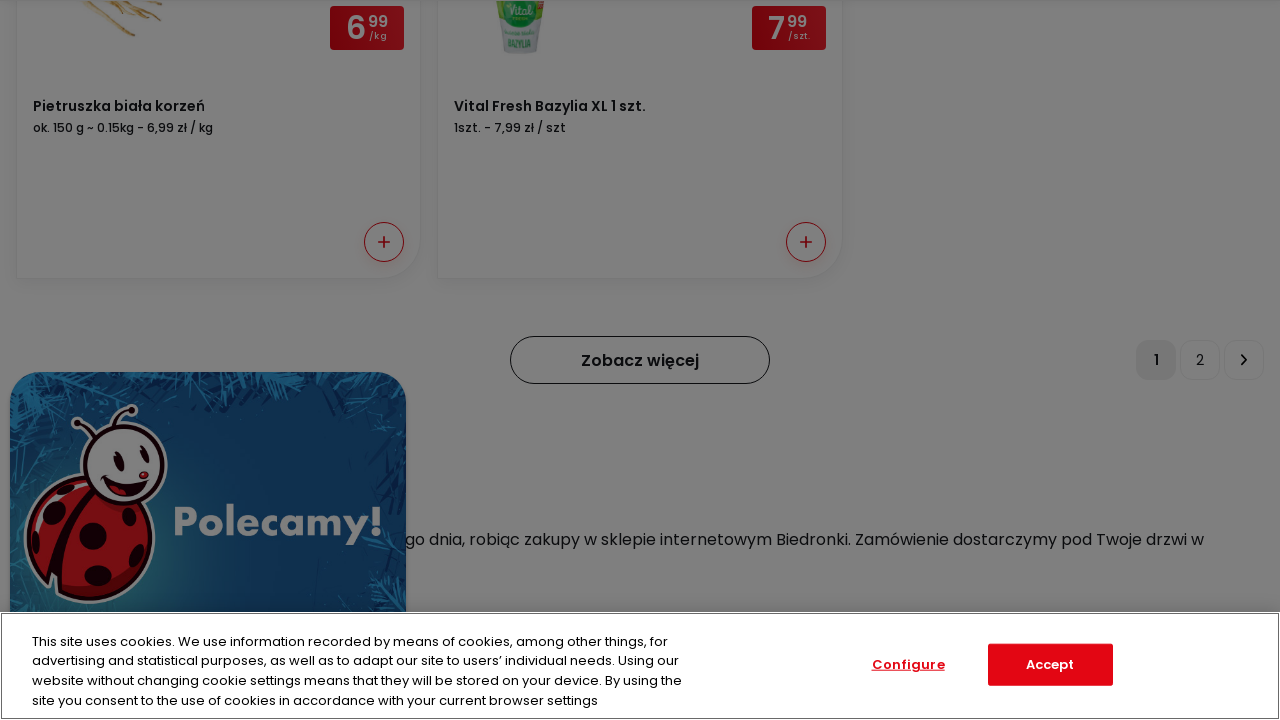

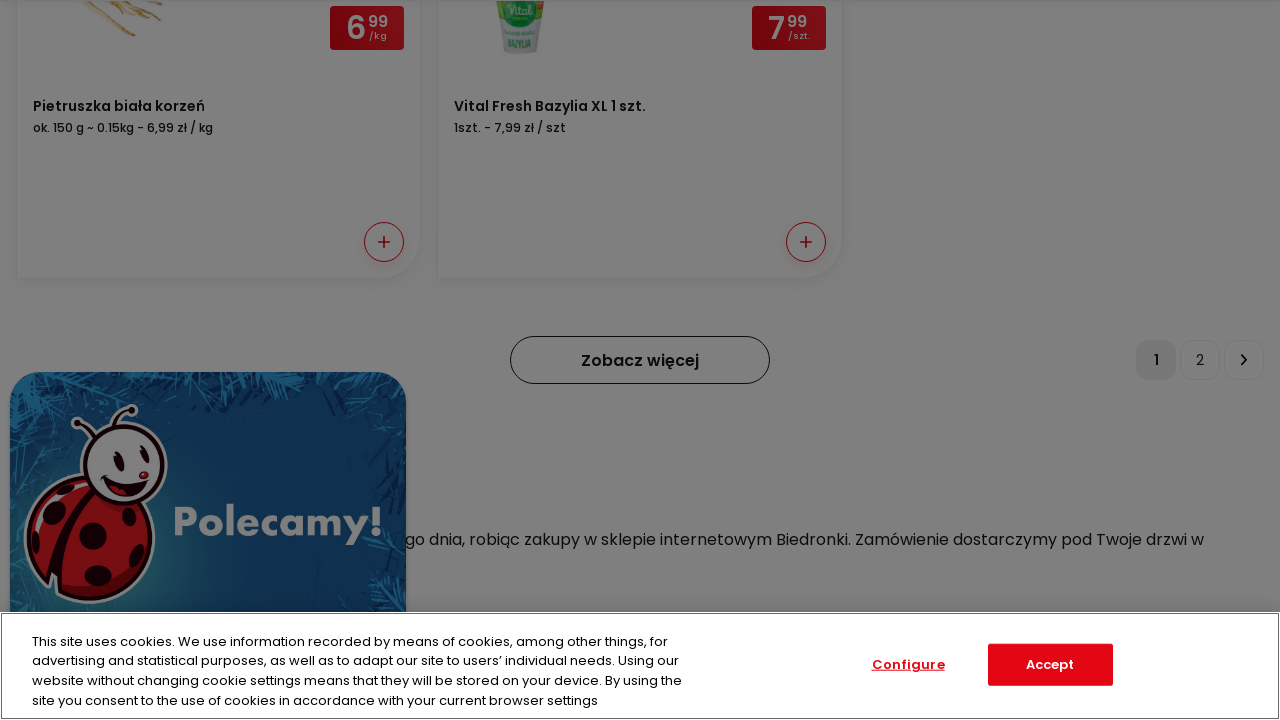